Tests clicking a JavaScript alert button, accepting the alert, and verifying the result message

Starting URL: https://the-internet.herokuapp.com/

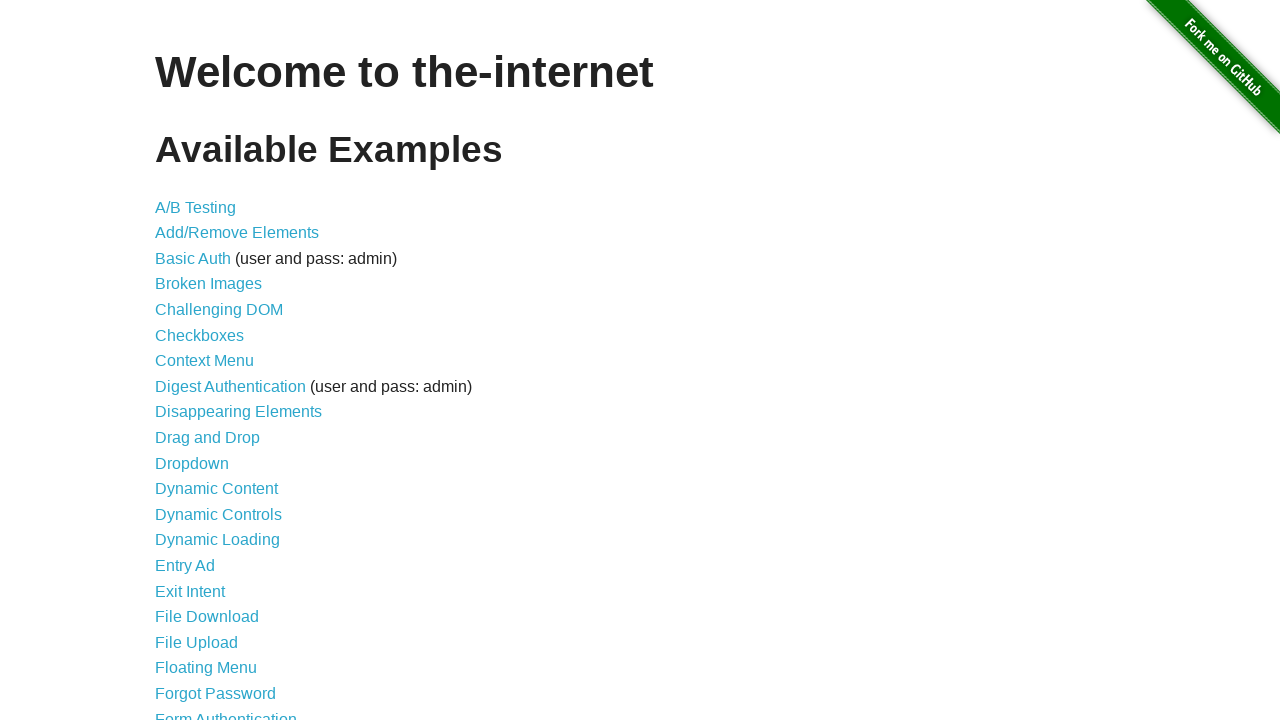

Clicked JavaScript Alerts link at (214, 361) on a[href='/javascript_alerts']
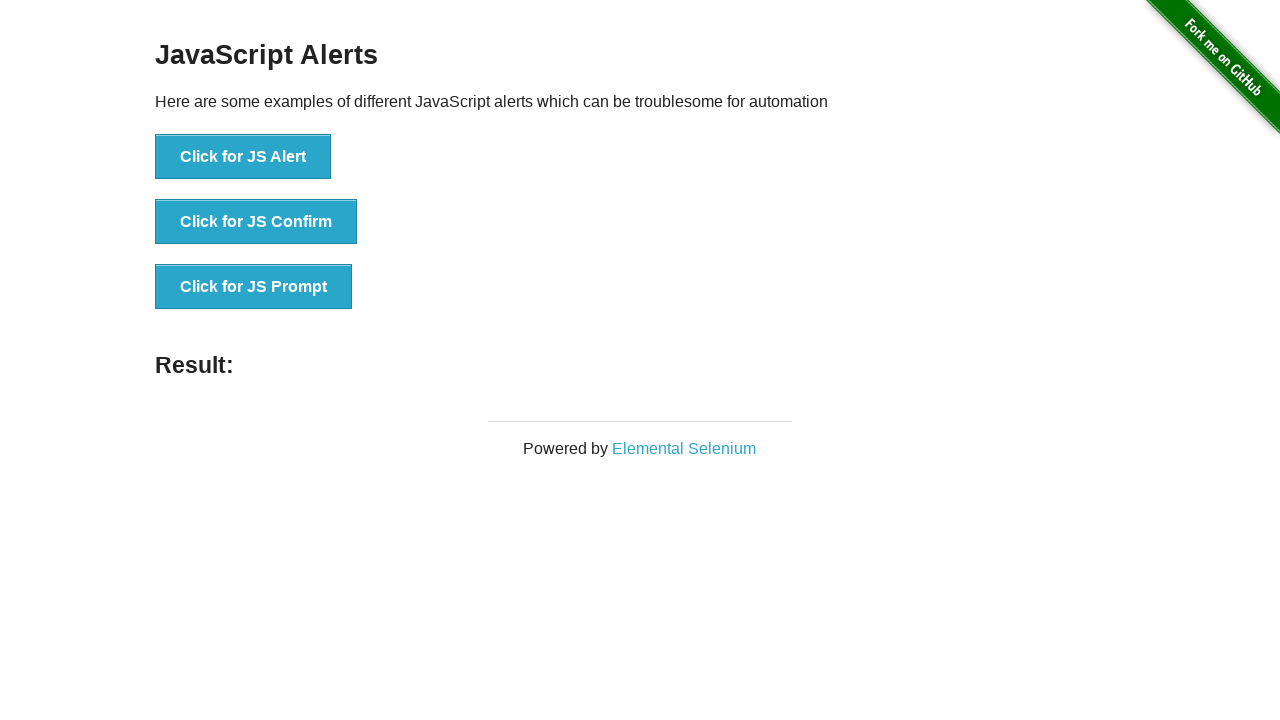

Clicked JS Alert button at (243, 157) on button[onclick='jsAlert()']
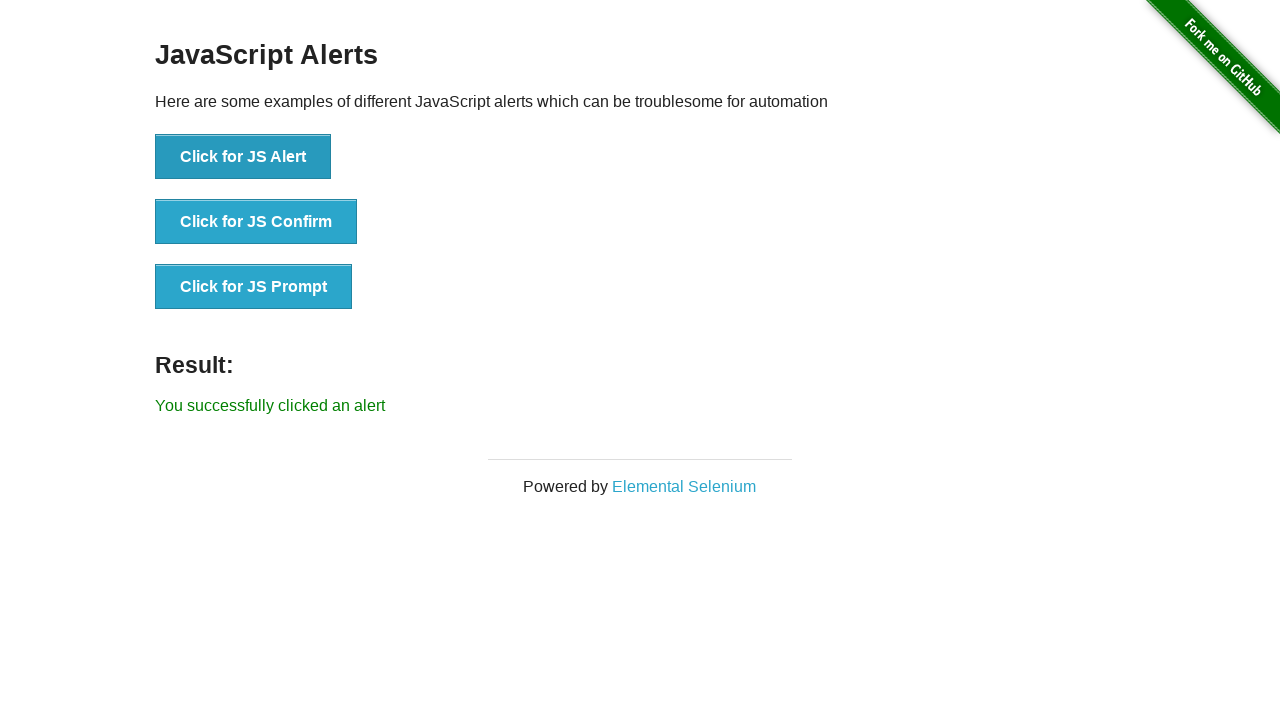

Set up dialog handler to accept alerts
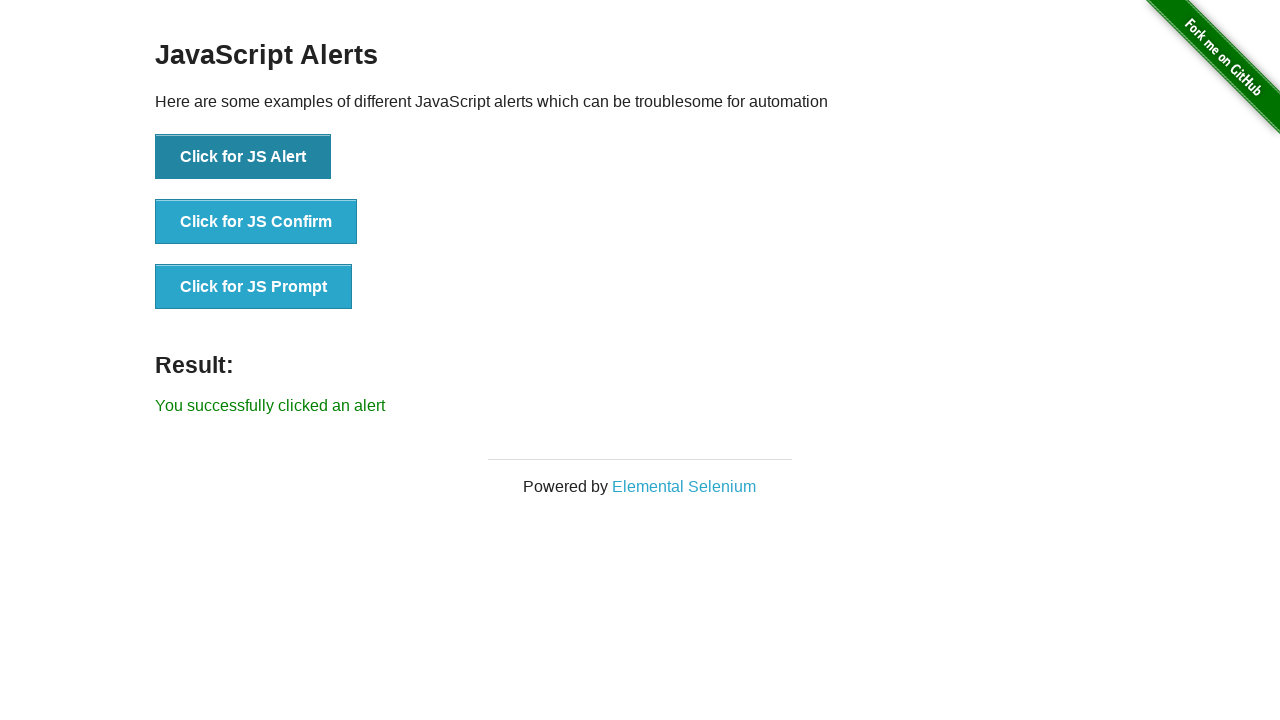

Result message appeared after accepting alert
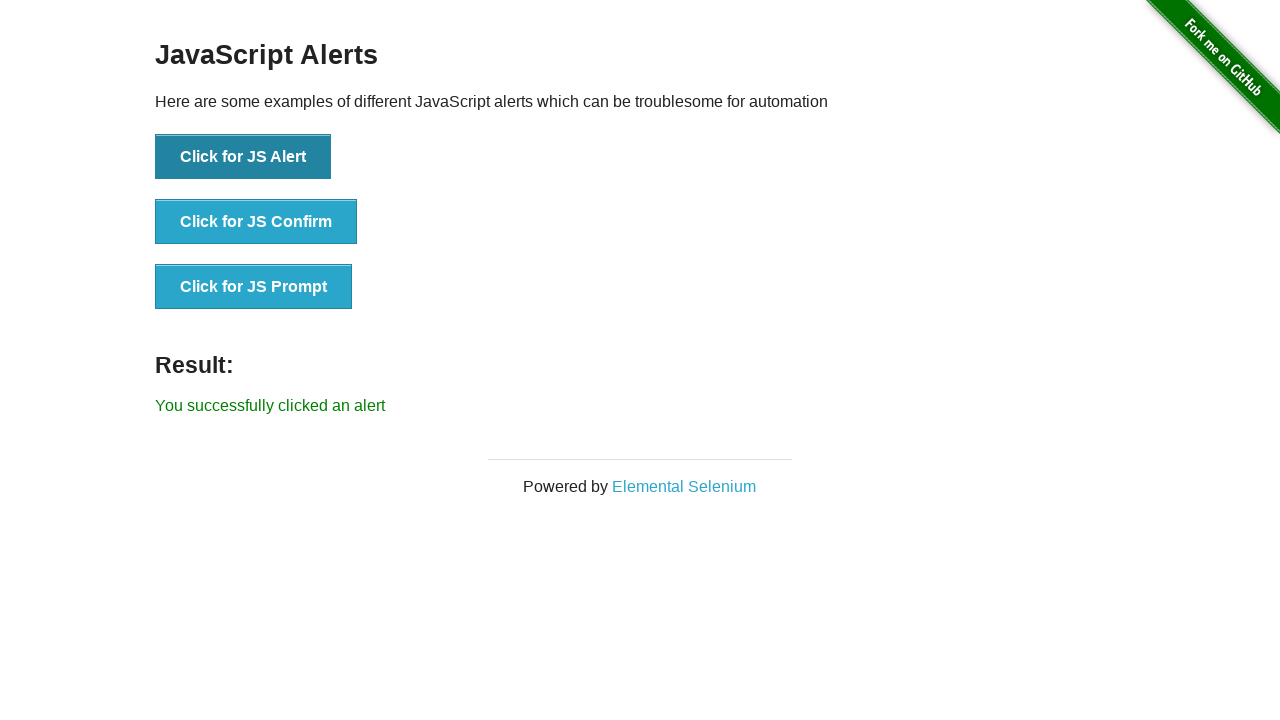

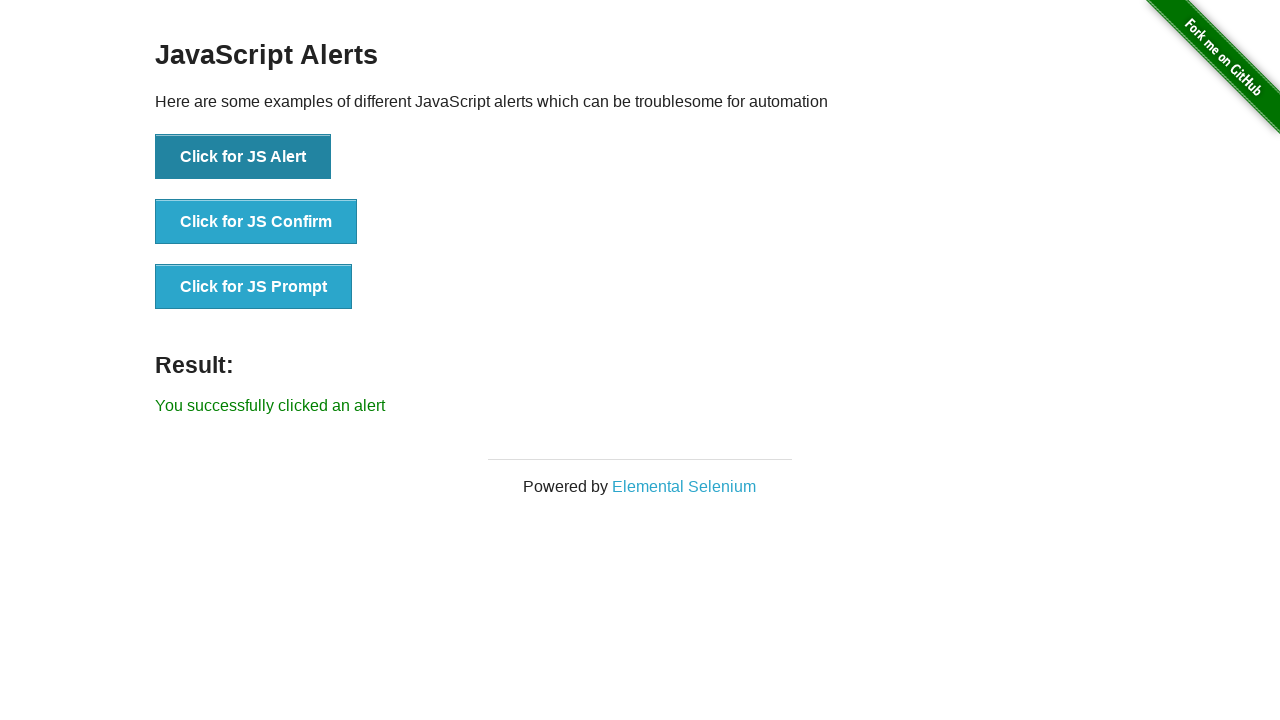